Tests Shadow DOM interaction by locating a search input element inside a shadow root and typing a search query into it.

Starting URL: https://books-pwakit.appspot.com/

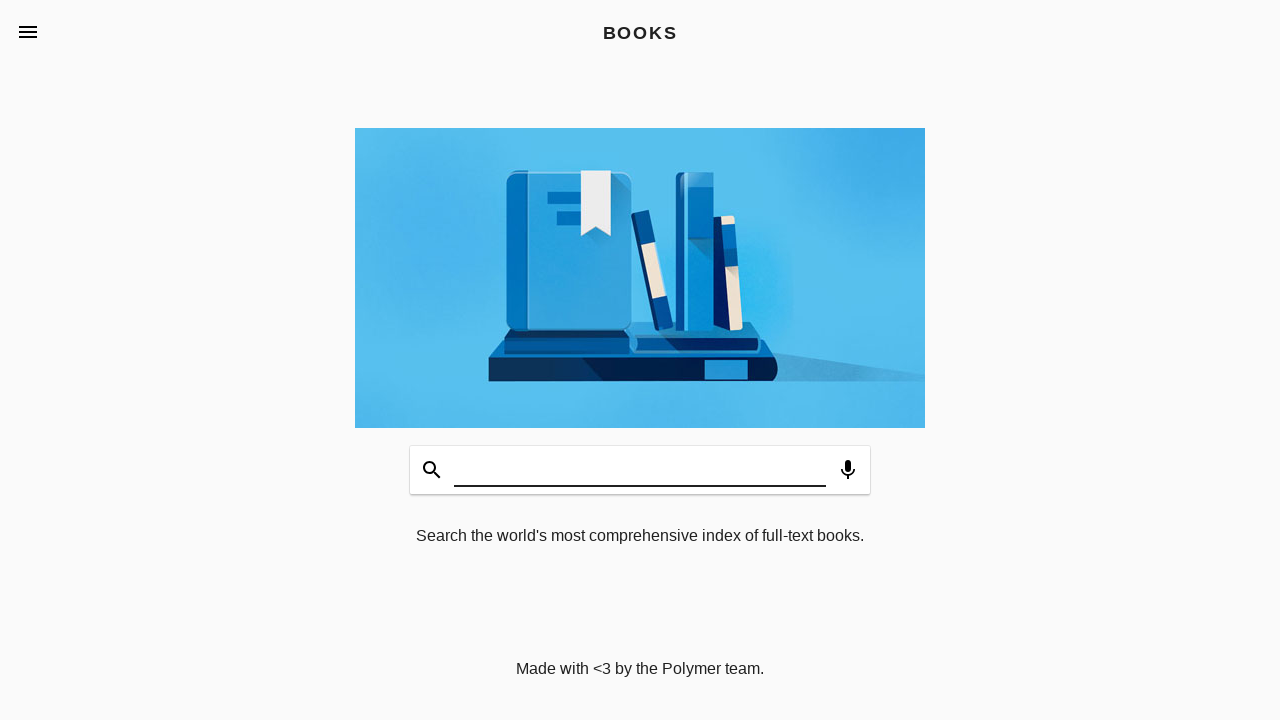

Waited for book-app element with apptitle='BOOKS' to load
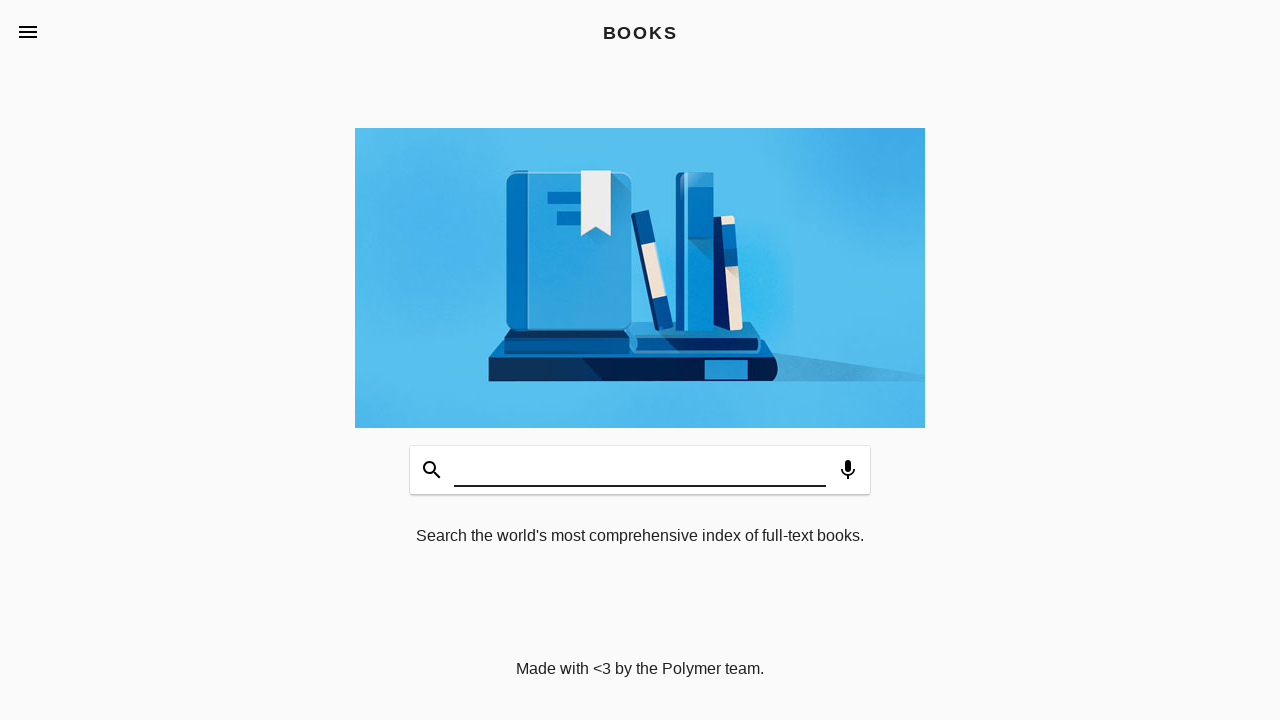

Filled search input inside shadow DOM with 'Welcome' on book-app[apptitle='BOOKS'] >> #input
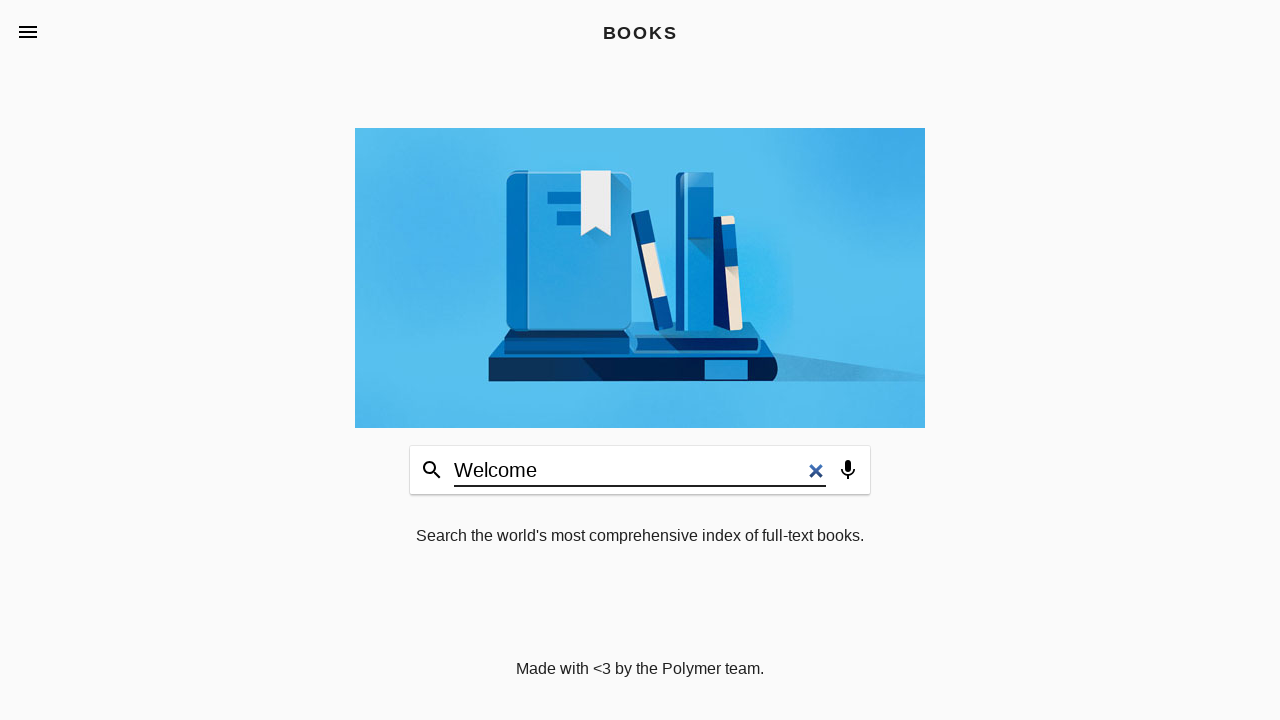

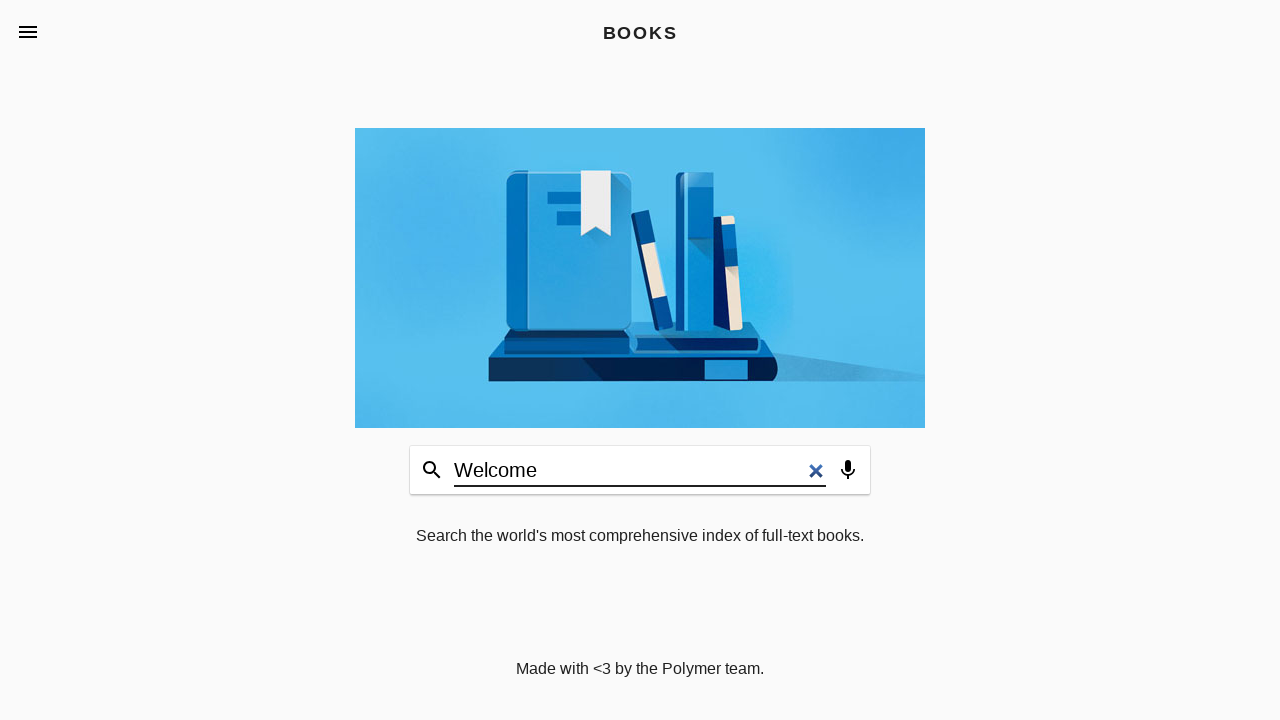